Verifies that product prices follow the correct format with dollar sign and digits

Starting URL: https://www.demoblaze.com/index.html

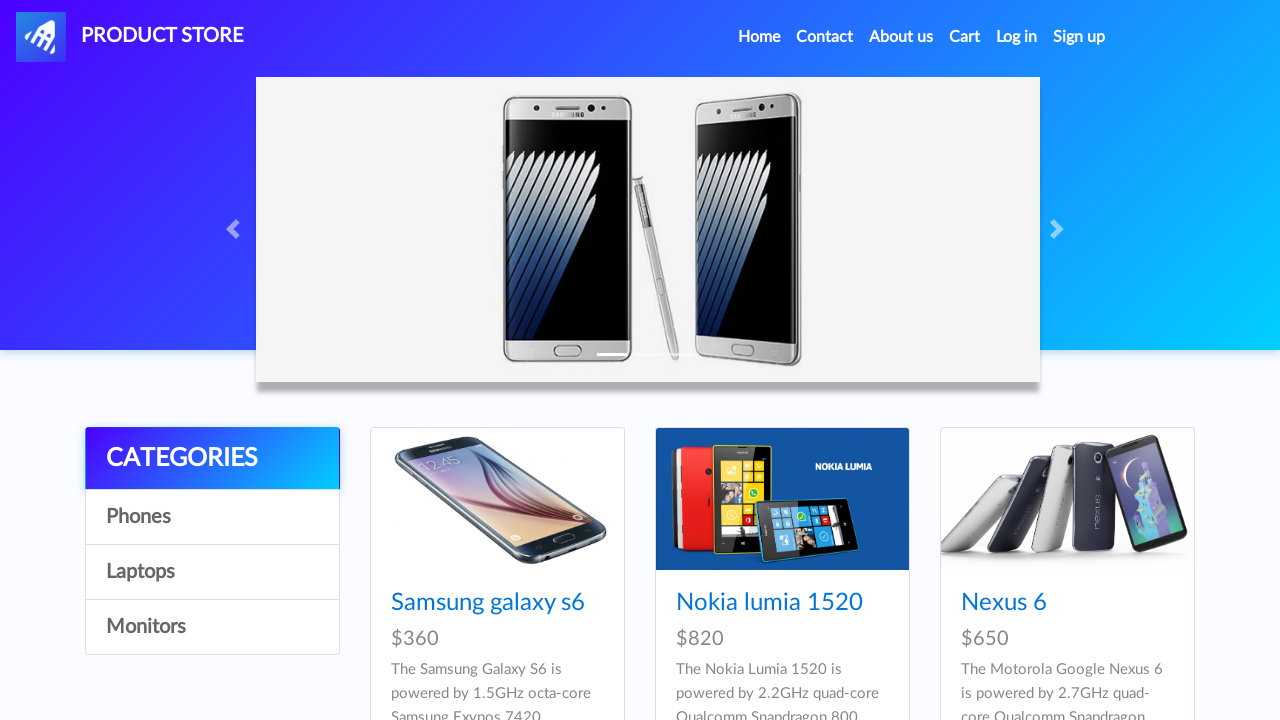

Navigated to DemoBlaze homepage
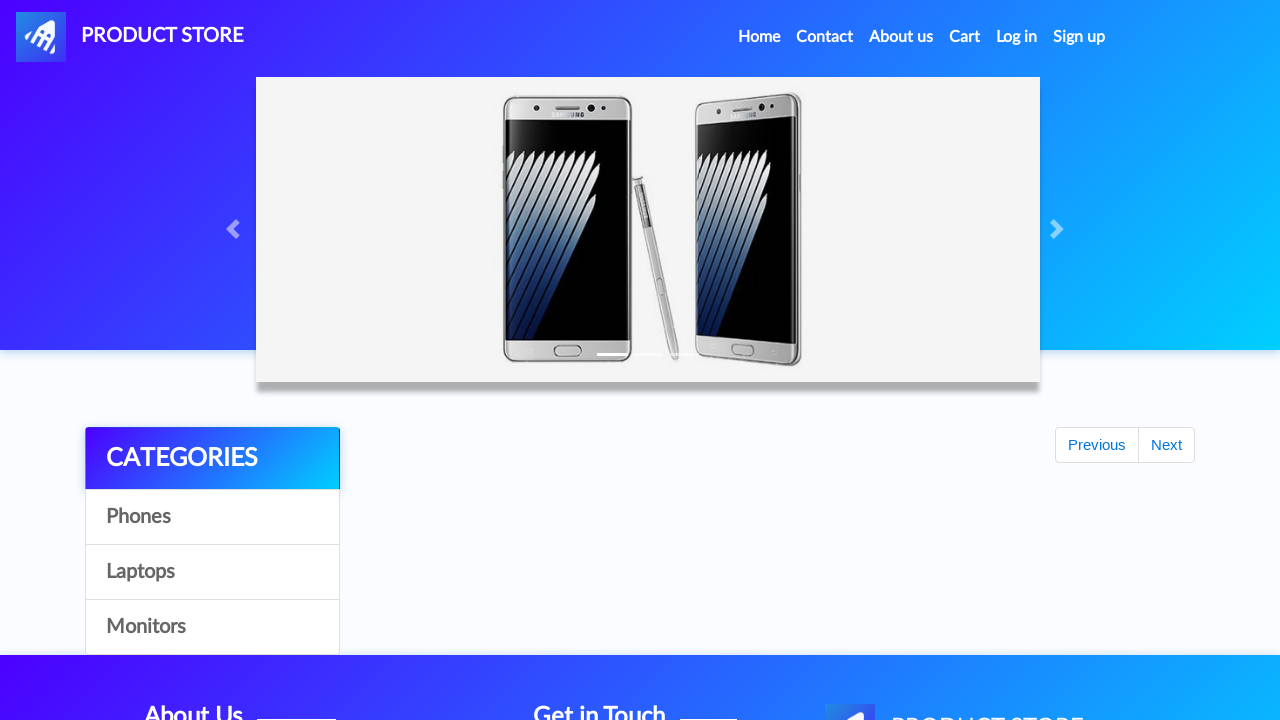

Located all price elements on the page
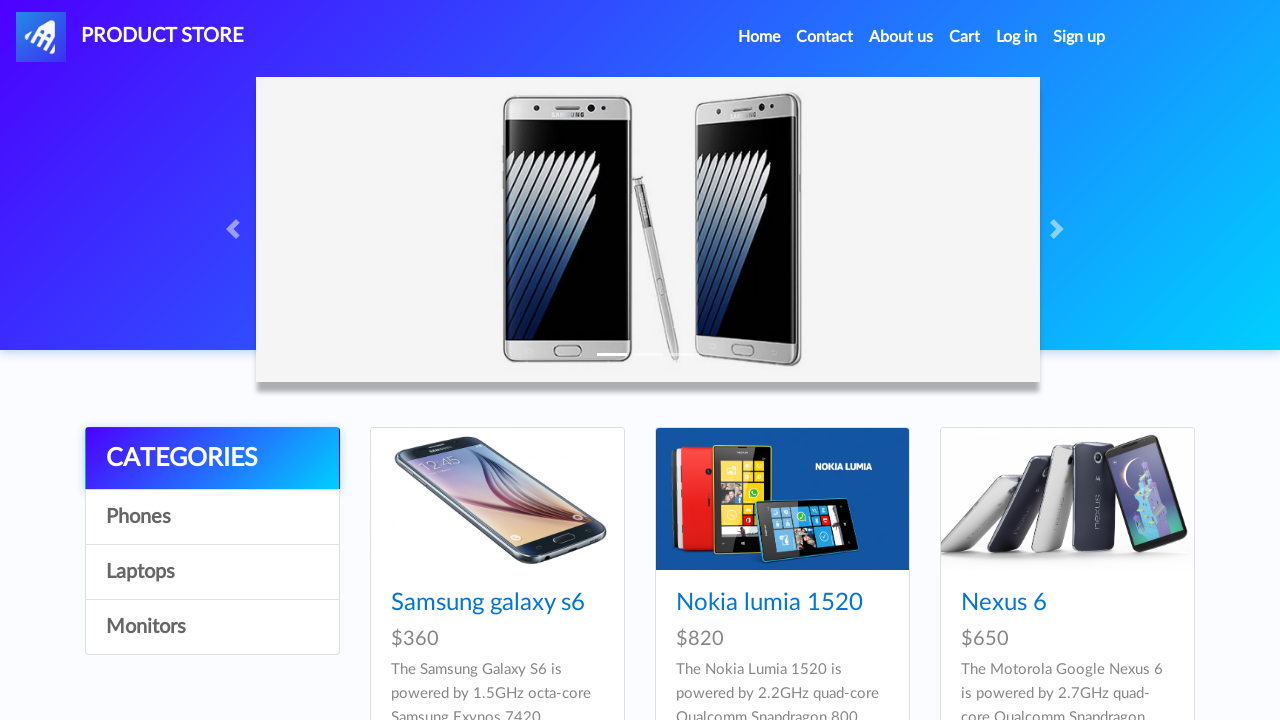

Defined price format regex pattern
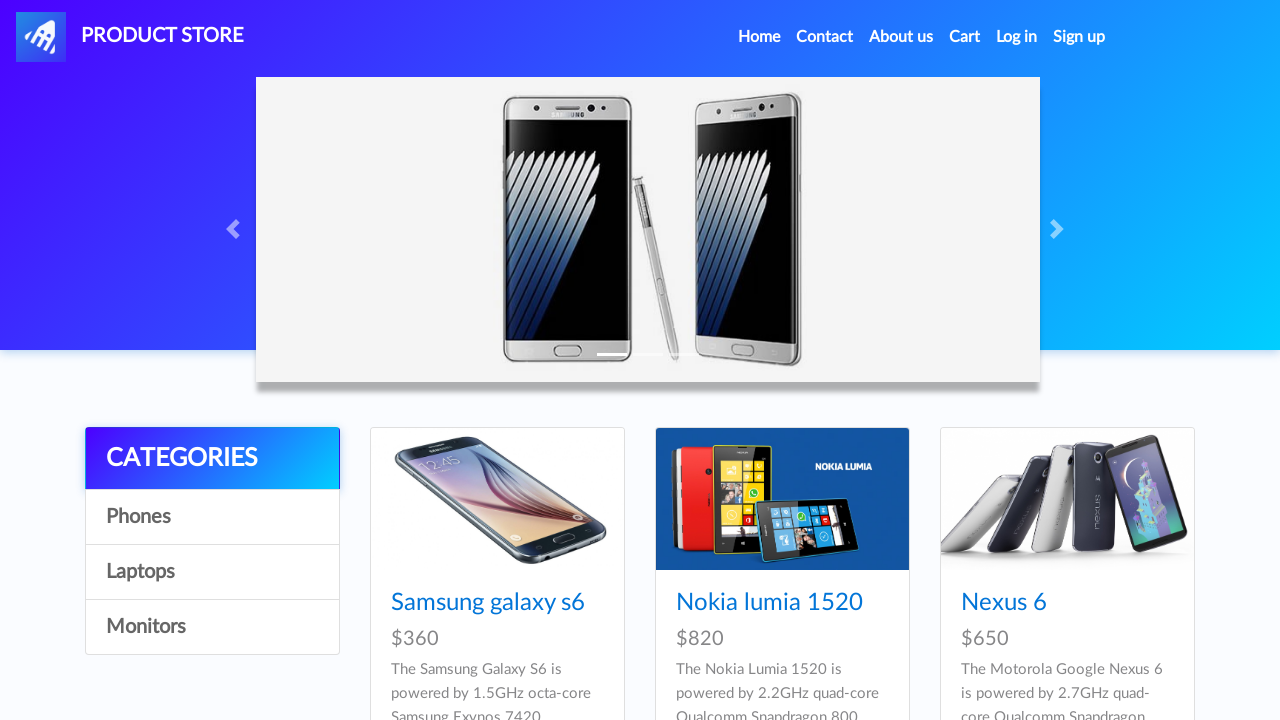

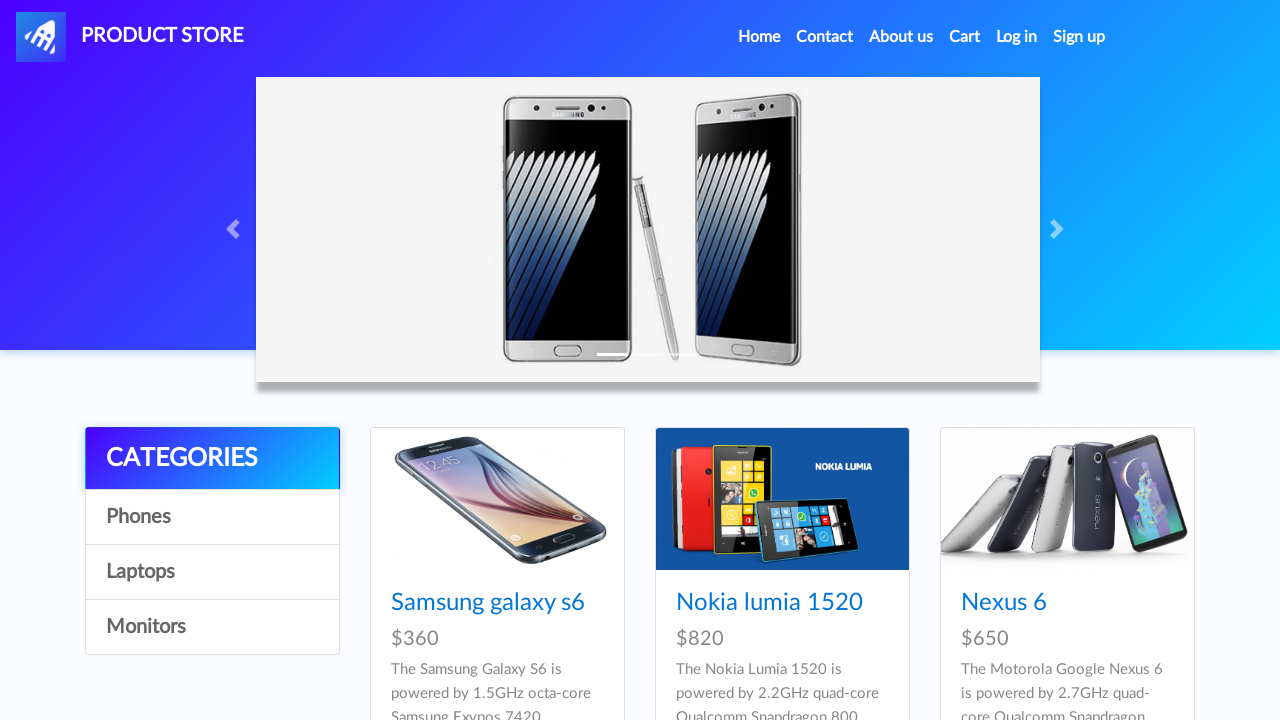